Tests form filling functionality with keyboard actions by entering user information, copying current address using keyboard shortcuts, and pasting it into permanent address field

Starting URL: https://demoqa.com/text-box

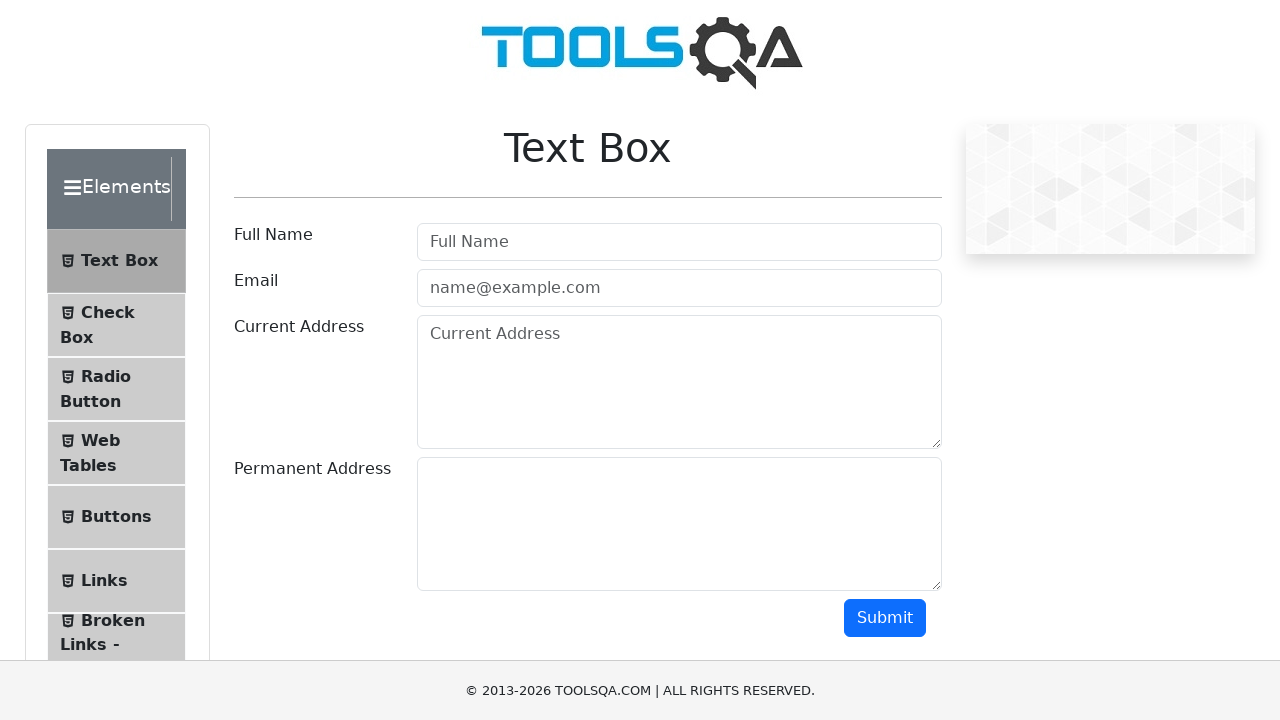

Filled Full Name field with 'Mr.Peter Haynes' on #userName
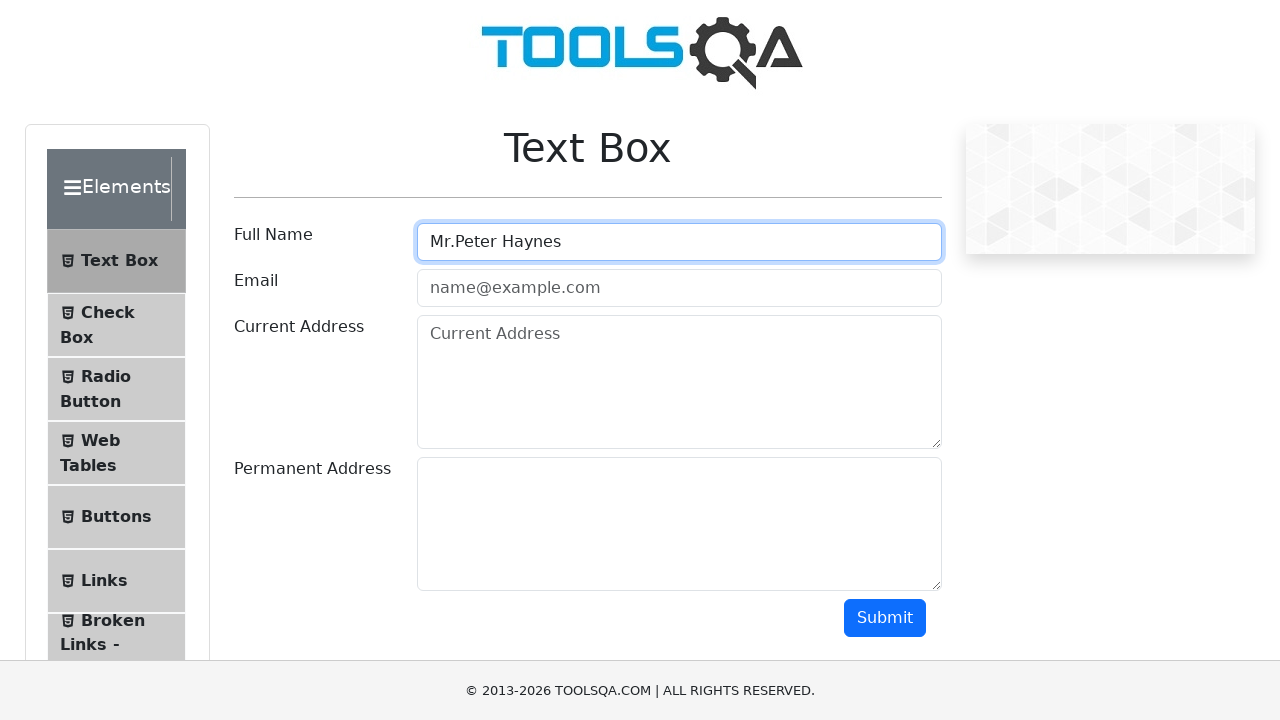

Filled Email field with 'PeterHaynes@toolsqa.com' on #userEmail
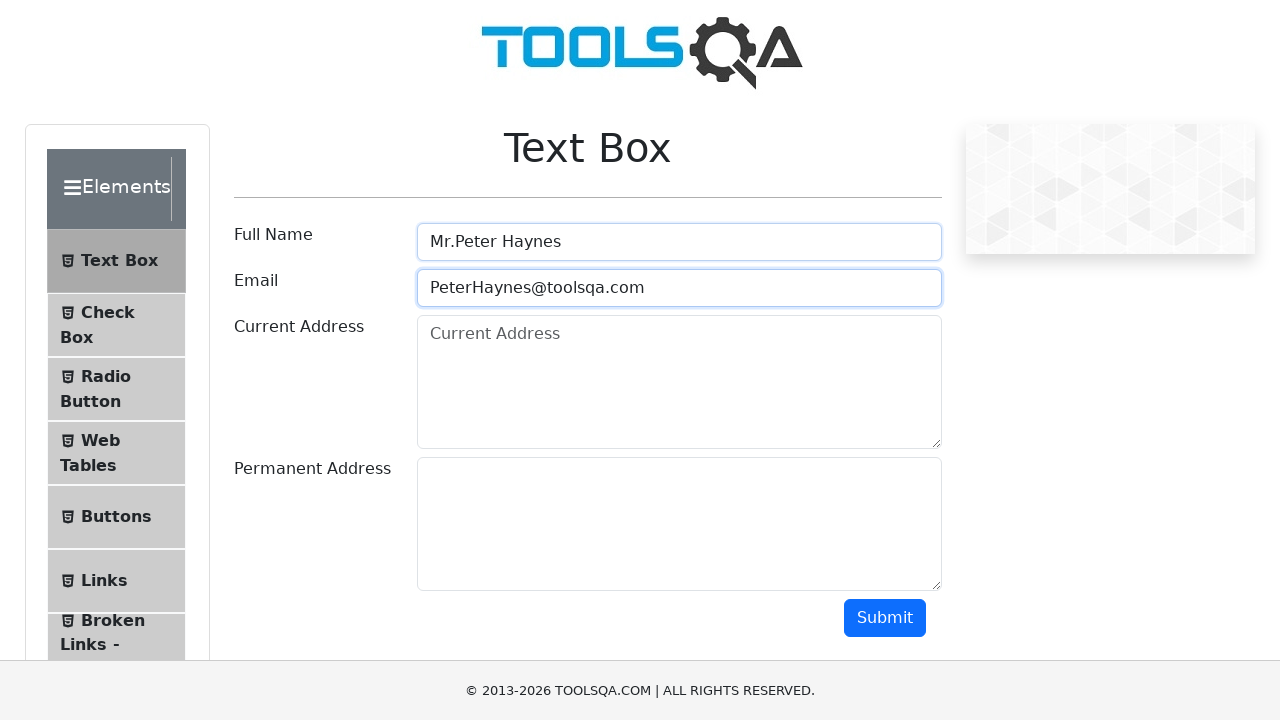

Filled Current Address field with '43 School Lane London EC71 9GO' on #currentAddress
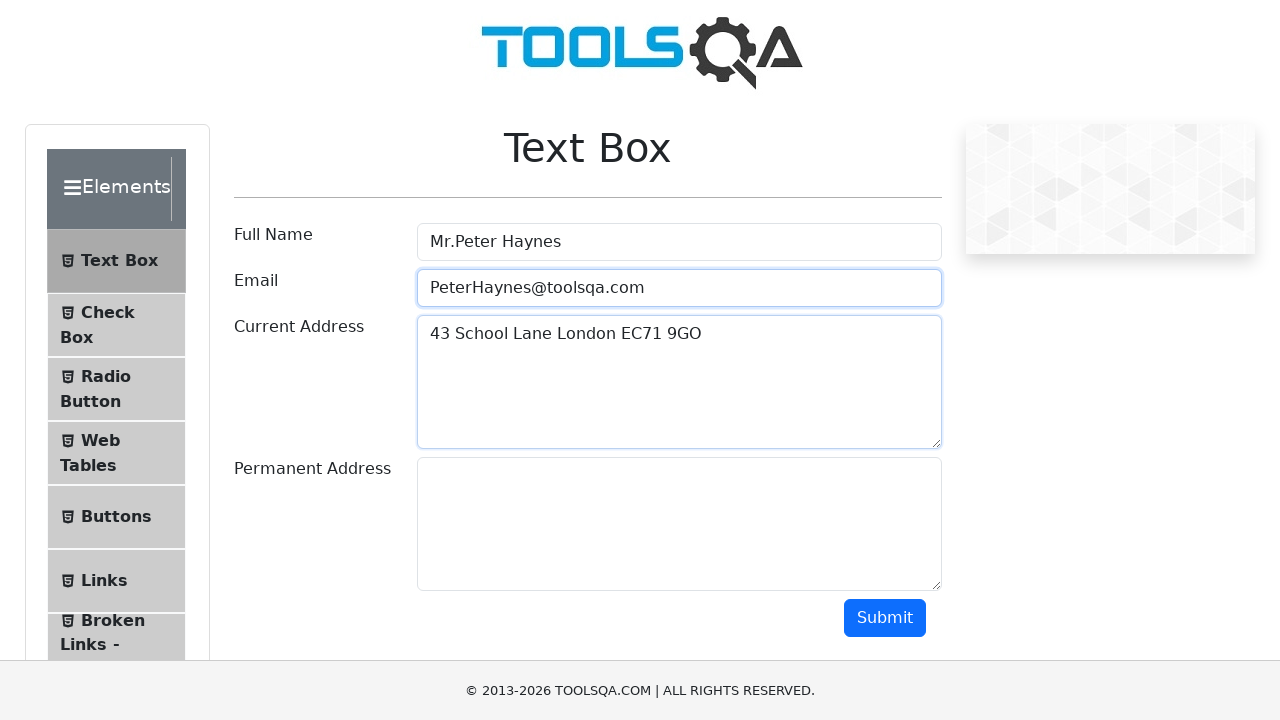

Focused on Current Address field on #currentAddress
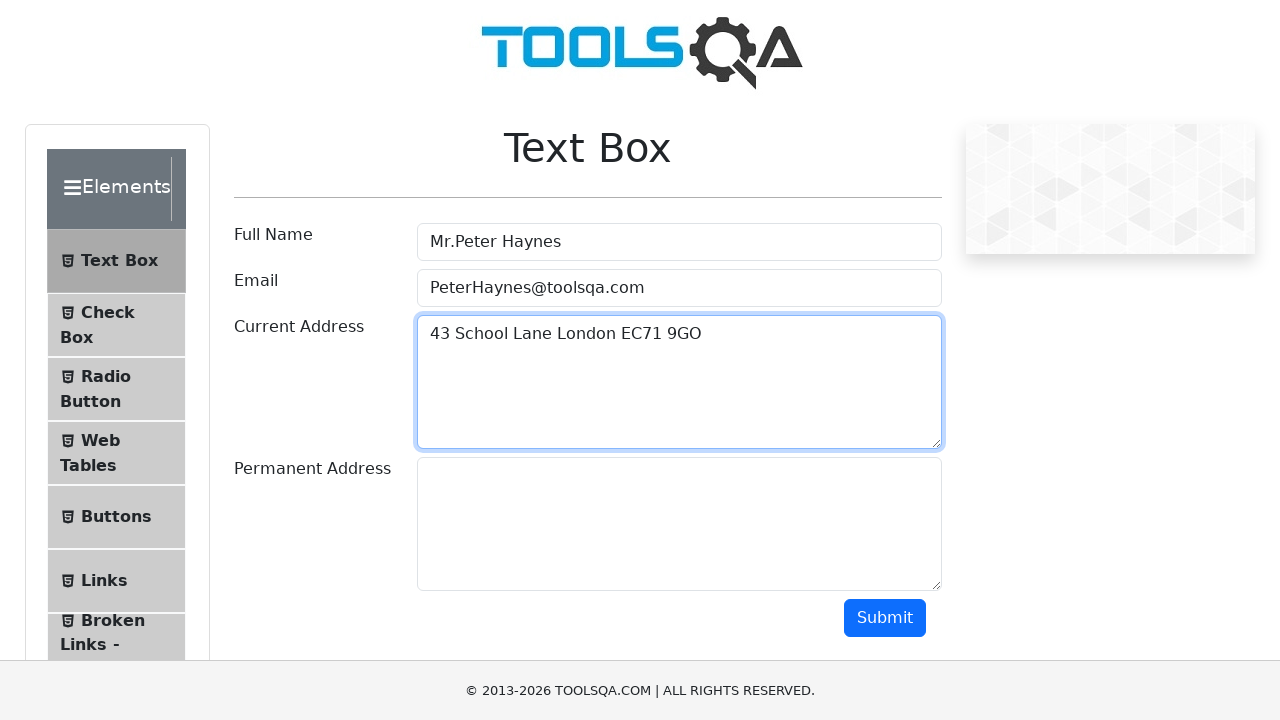

Selected all text in Current Address field using Ctrl+A
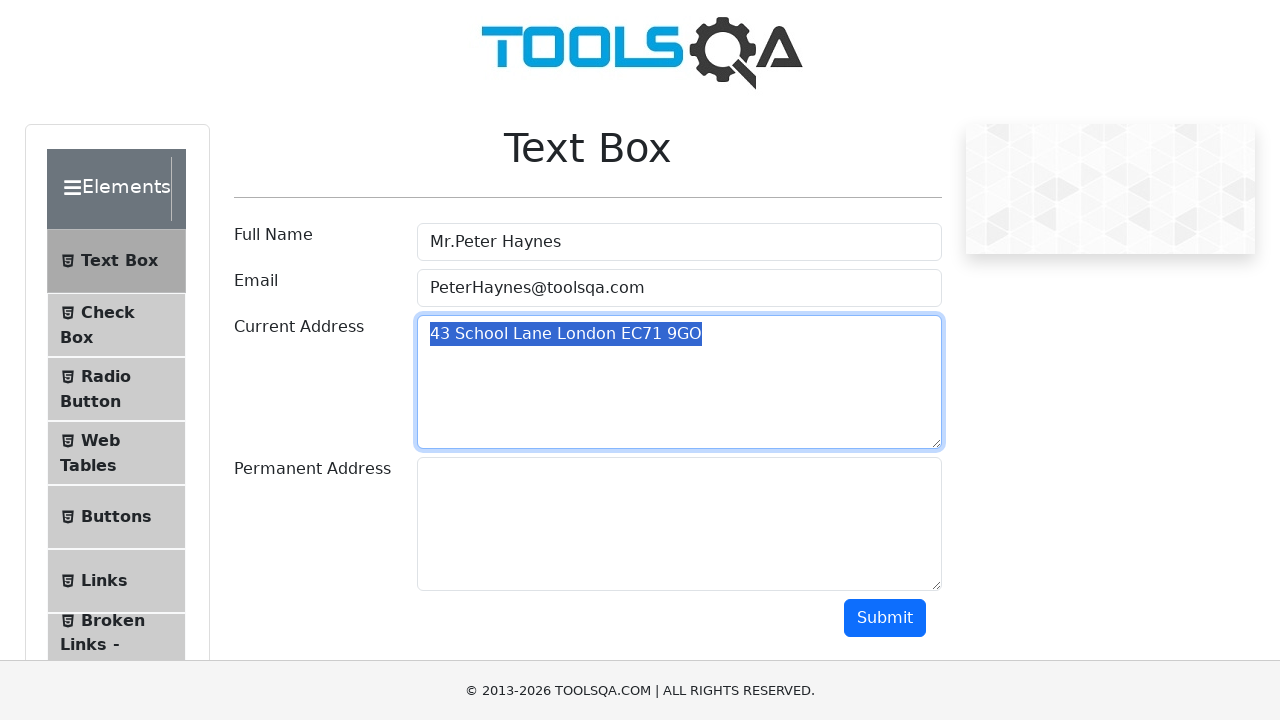

Copied selected address text using Ctrl+C
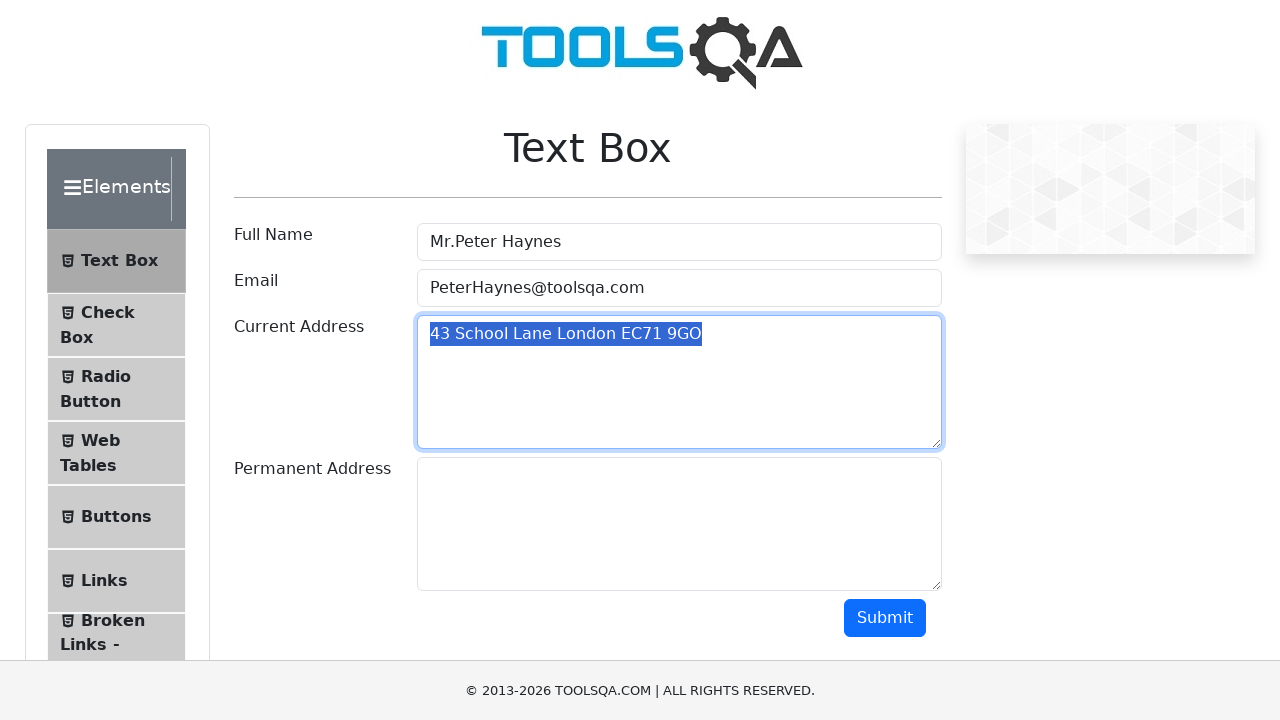

Pressed Tab to move focus to Permanent Address field
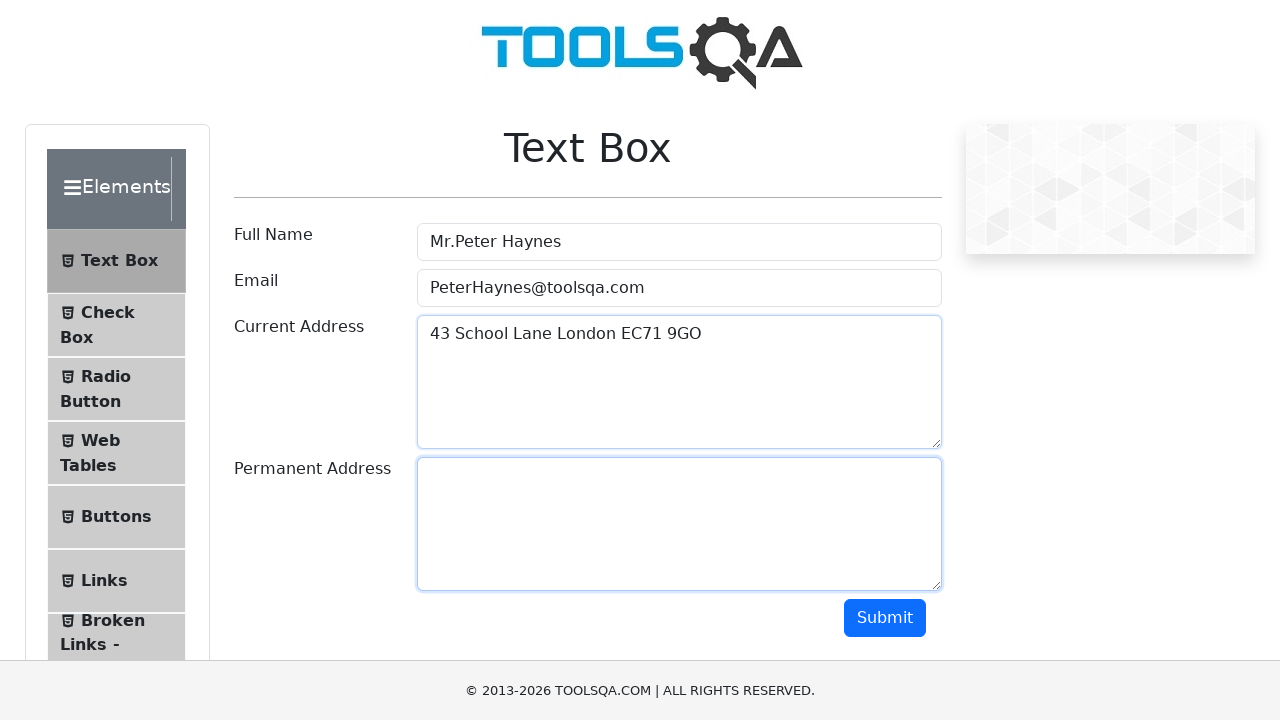

Pasted copied address into Permanent Address field using Ctrl+V
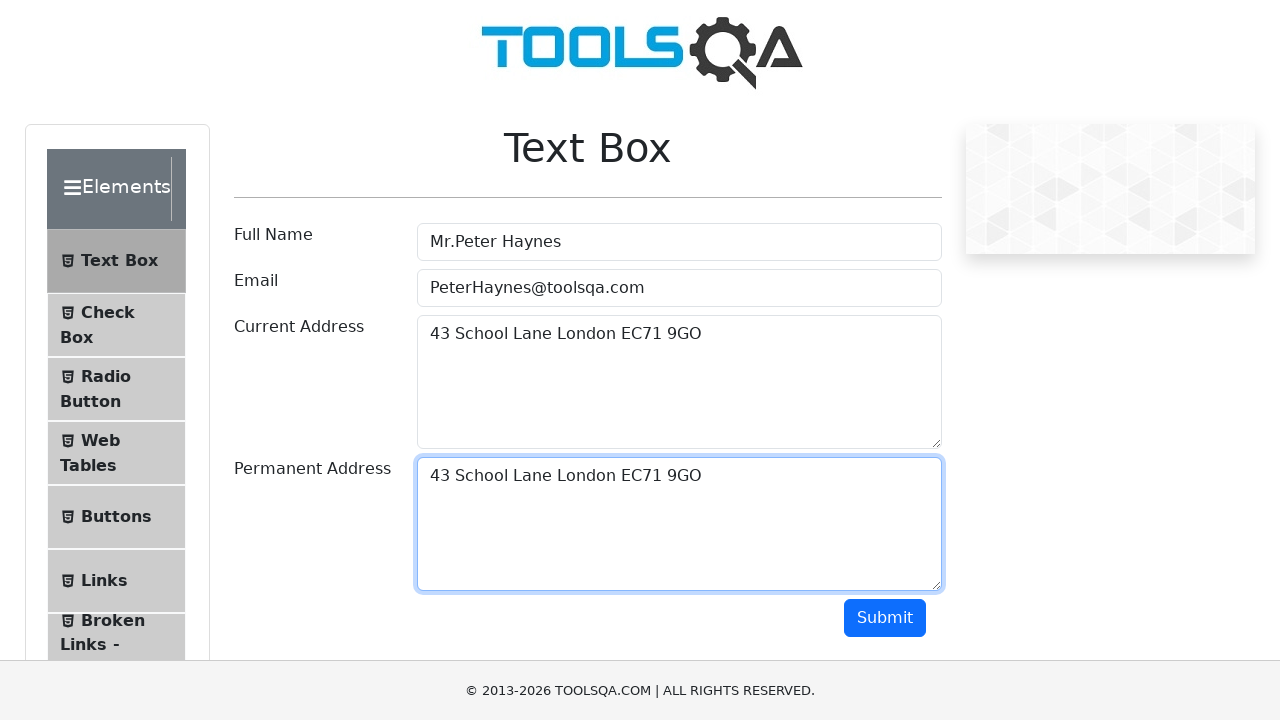

Retrieved Current Address field value for verification
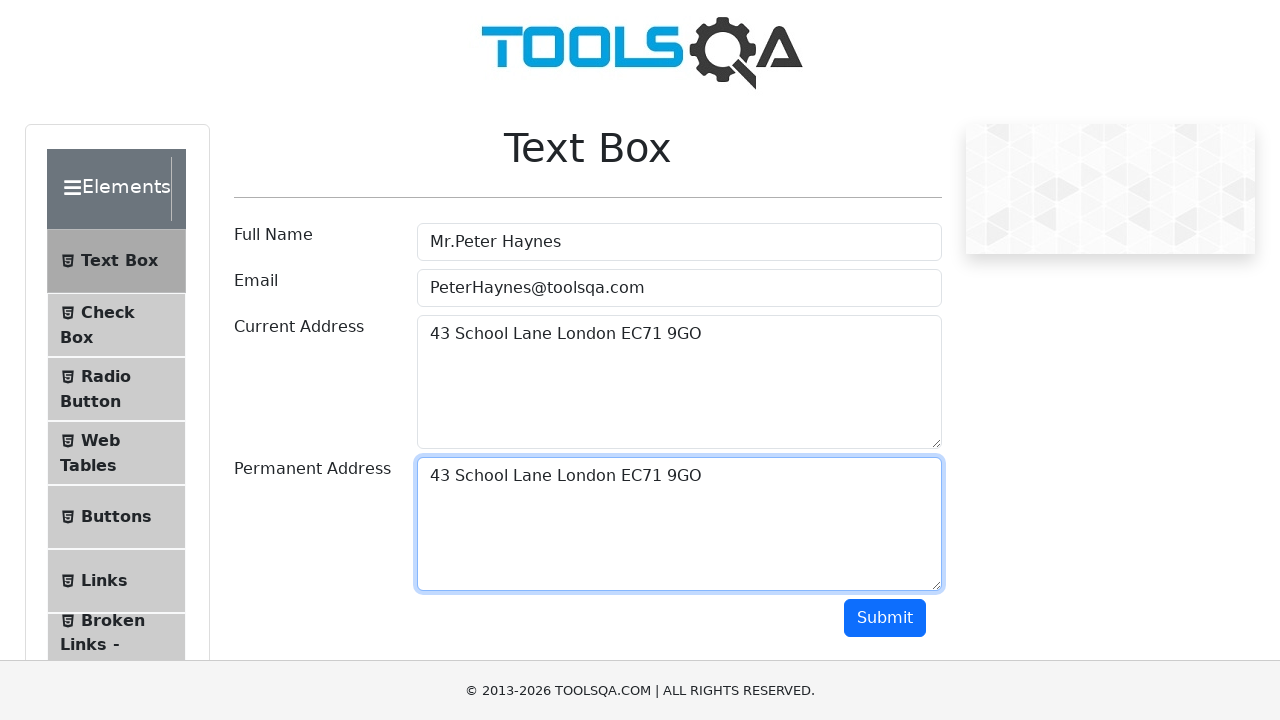

Retrieved Permanent Address field value for verification
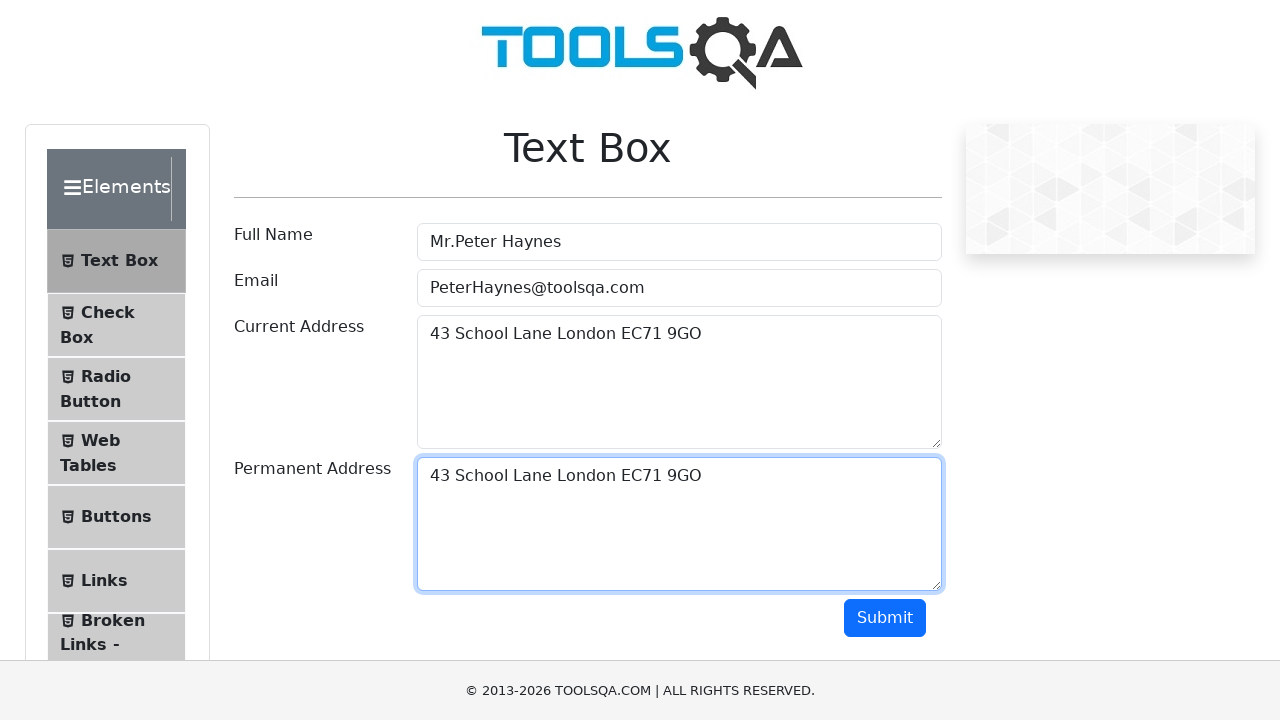

Verified that Current Address and Permanent Address fields contain matching values
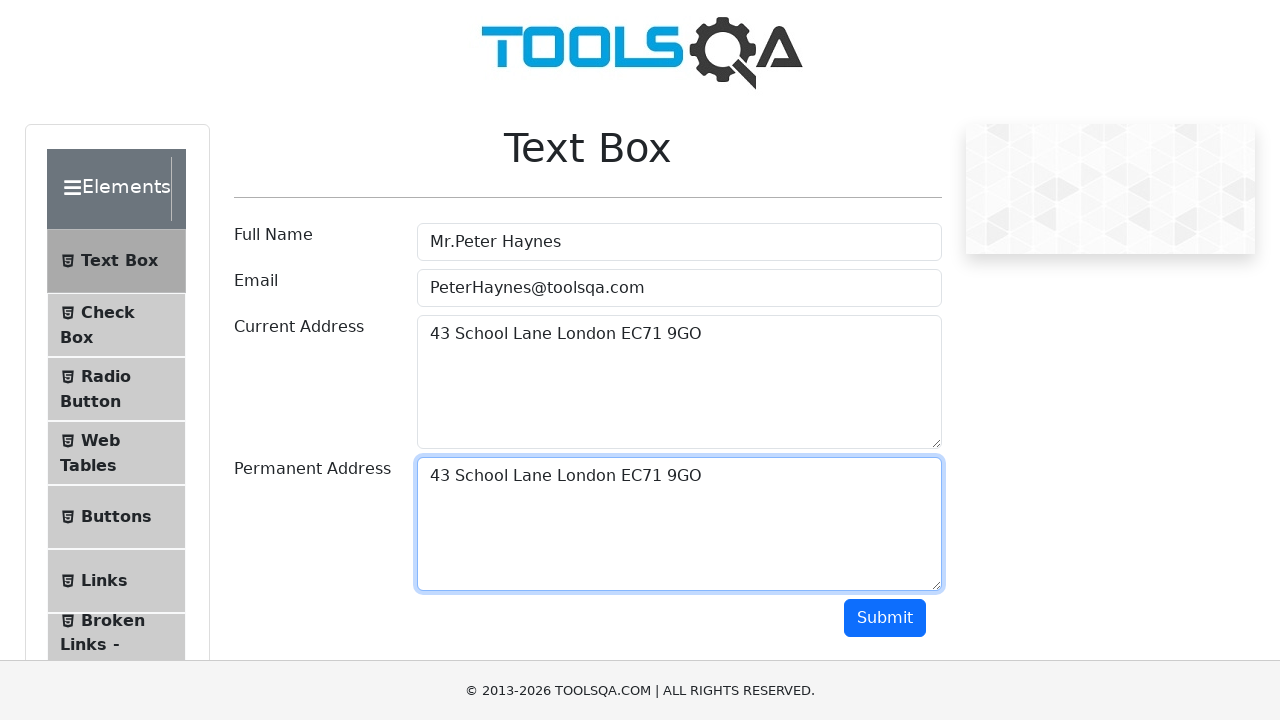

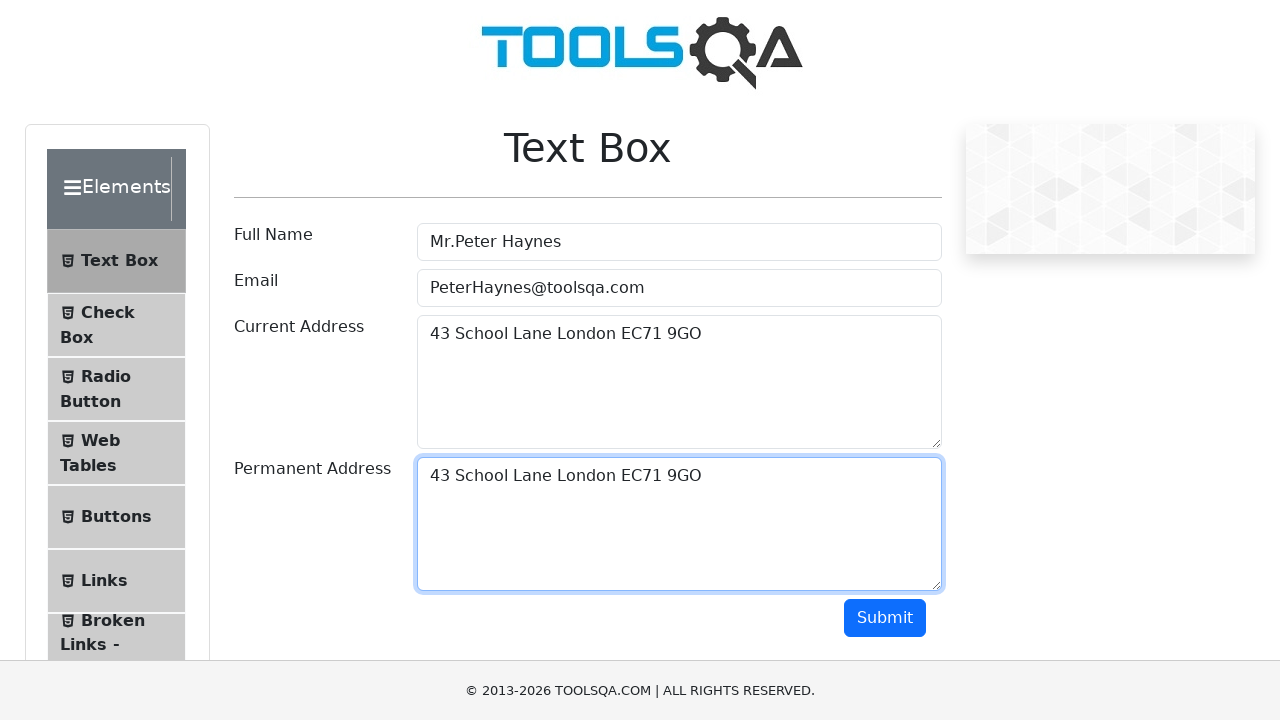